Navigates to the Flipkart homepage and loads the page. This is a basic navigation test with no additional interactions.

Starting URL: https://www.flipkart.com/

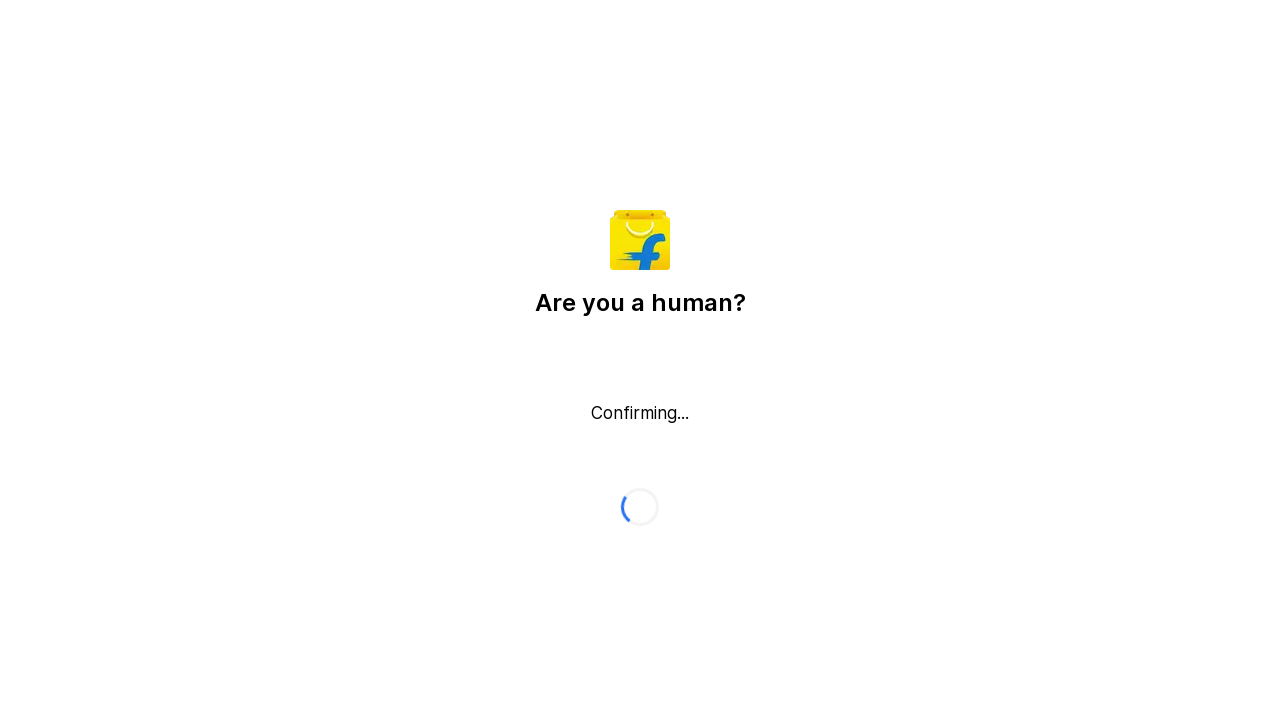

Flipkart homepage loaded - DOM content ready
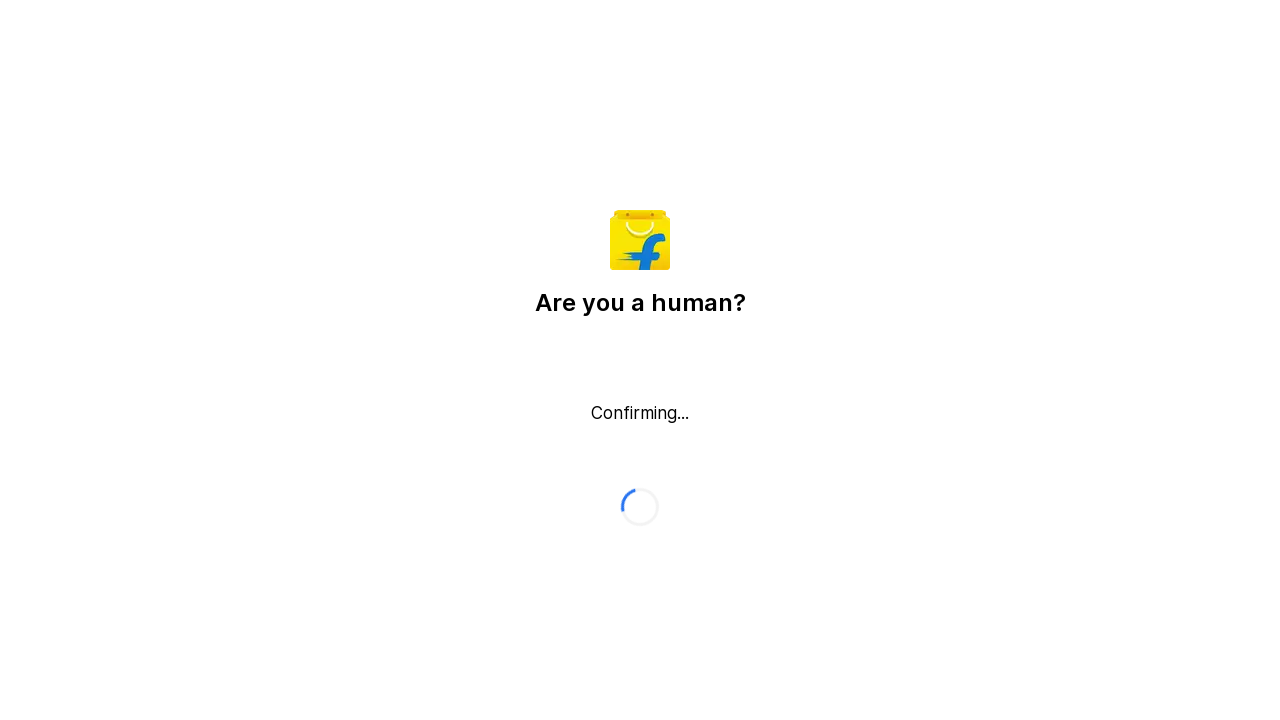

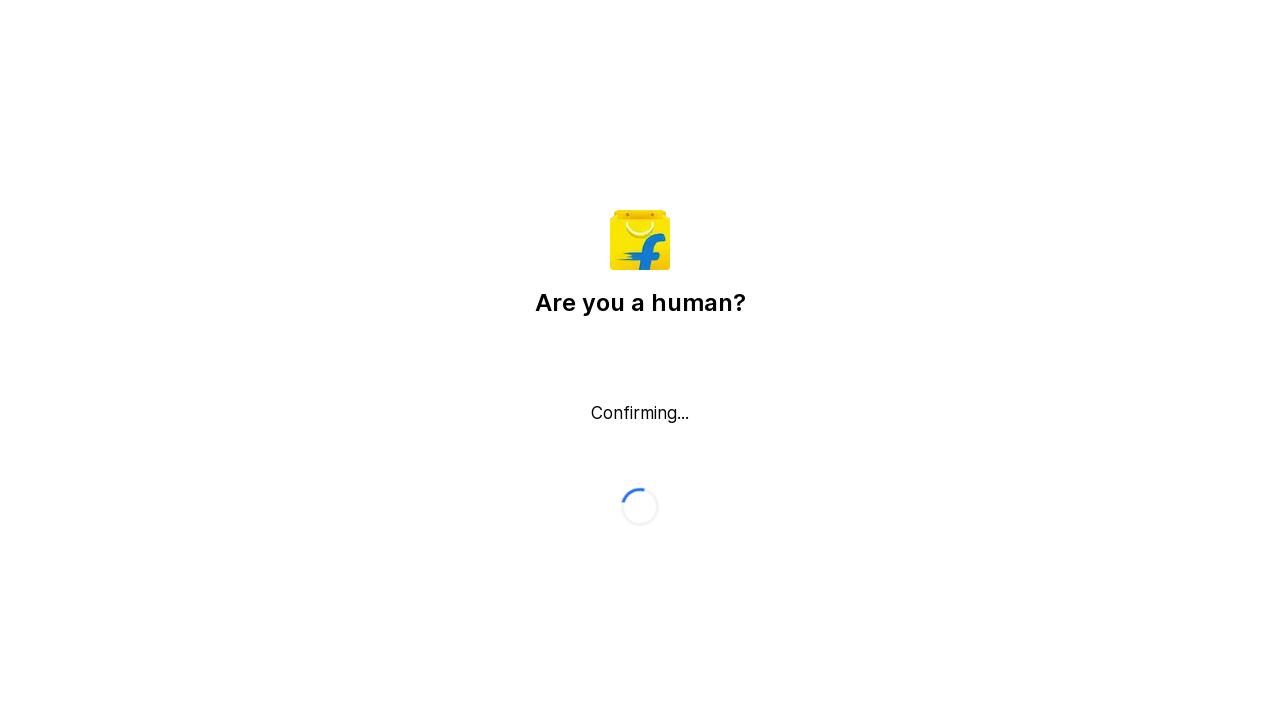